Tests clicking on a growing button and verifies that the event is triggered successfully

Starting URL: https://testpages.herokuapp.com/styled/challenges/growing-clickable.html

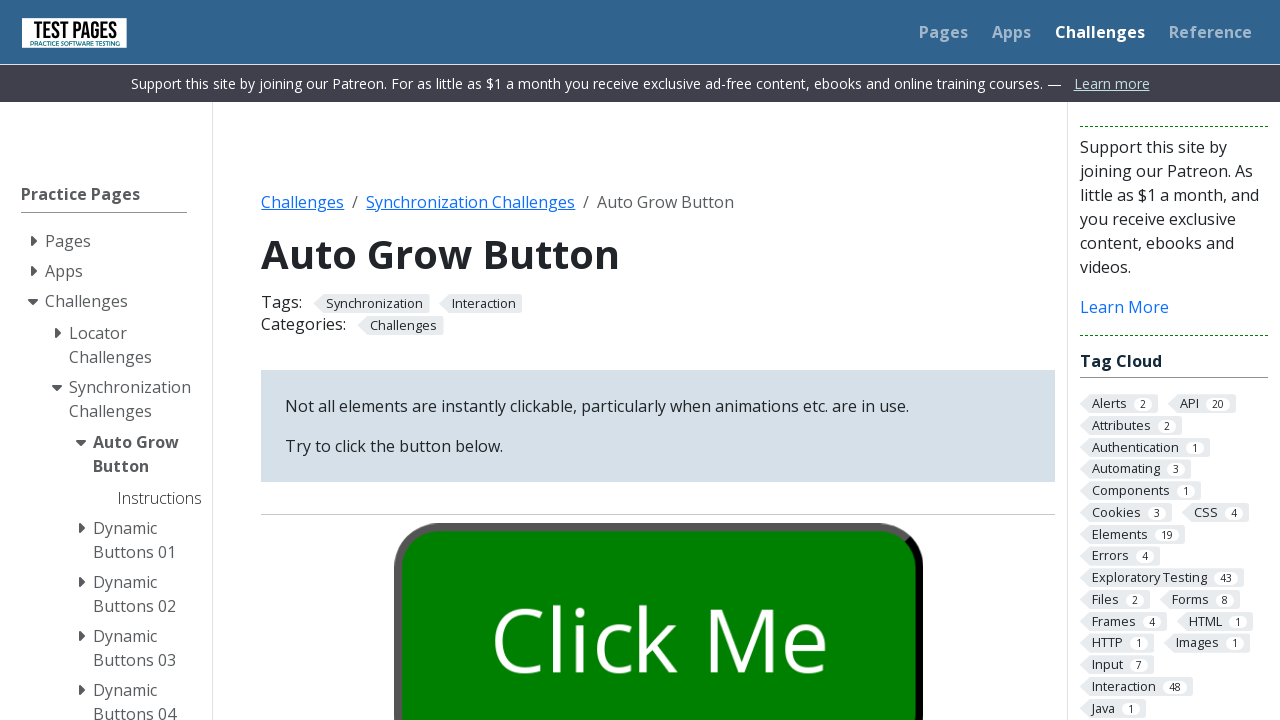

Waited 5 seconds for page to be ready
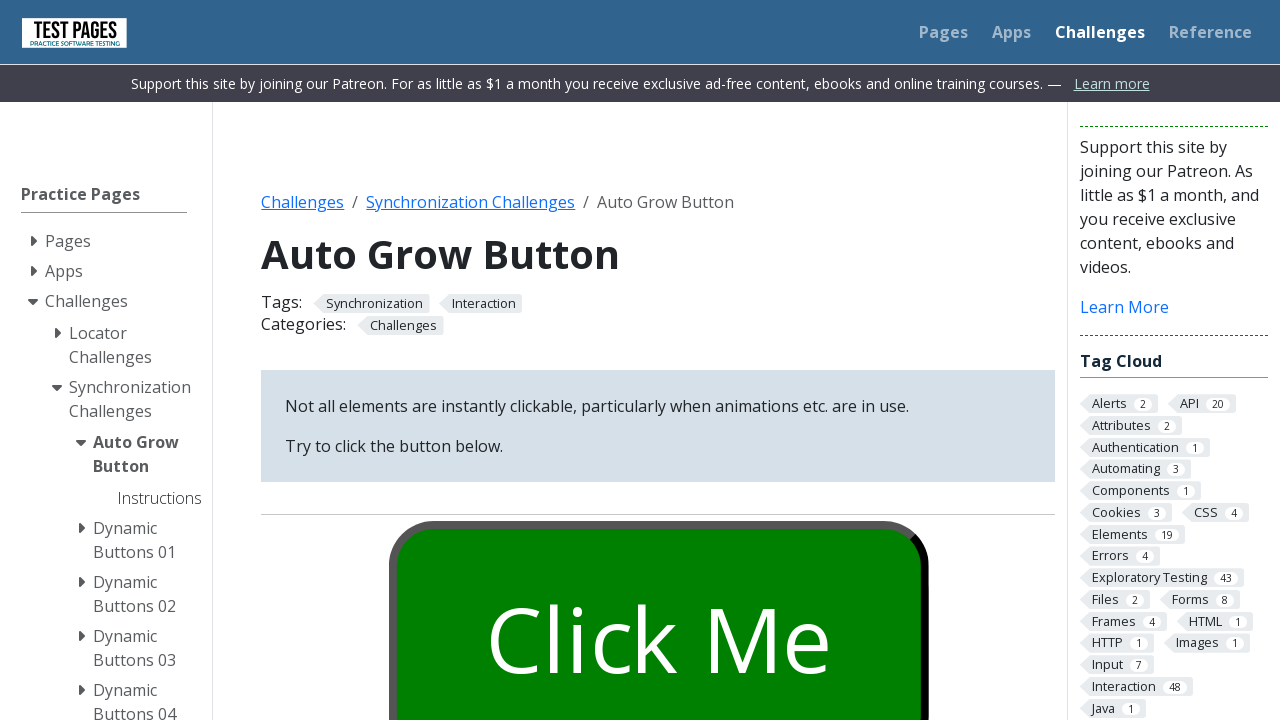

Clicked the growing button at (658, 600) on #growbutton
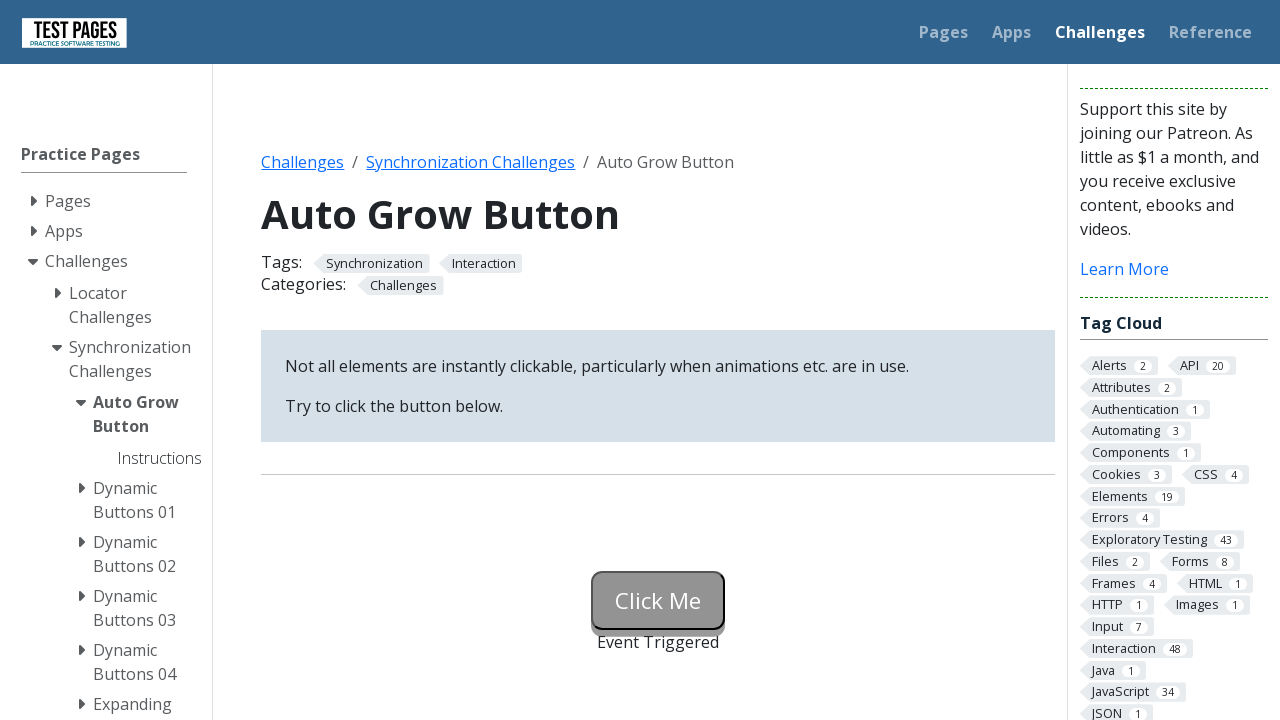

Retrieved status text from button element
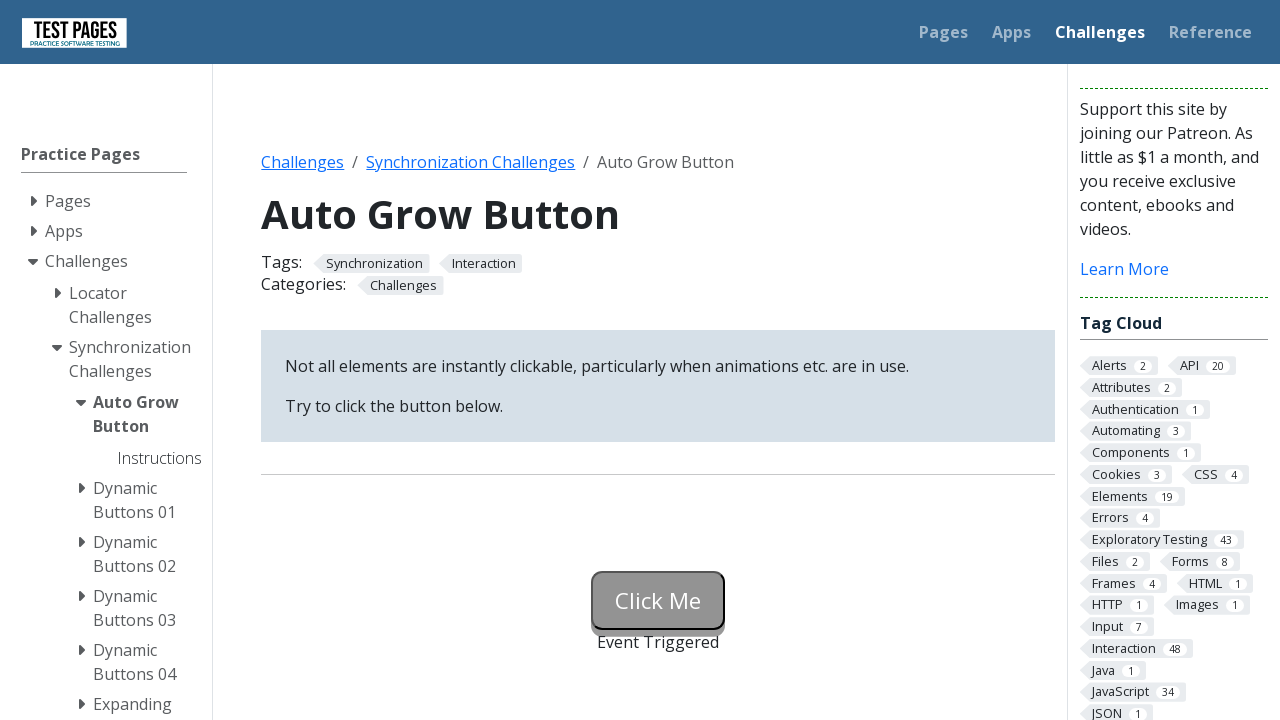

Verified that status text equals 'Event Triggered'
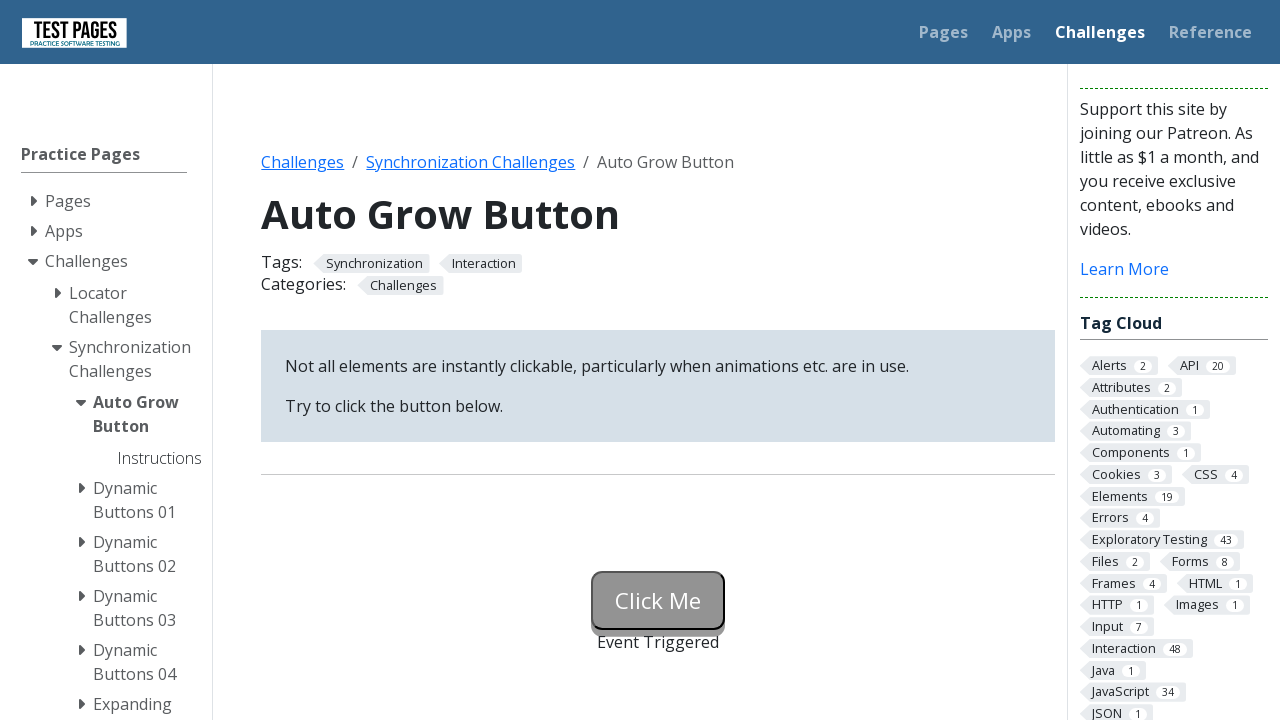

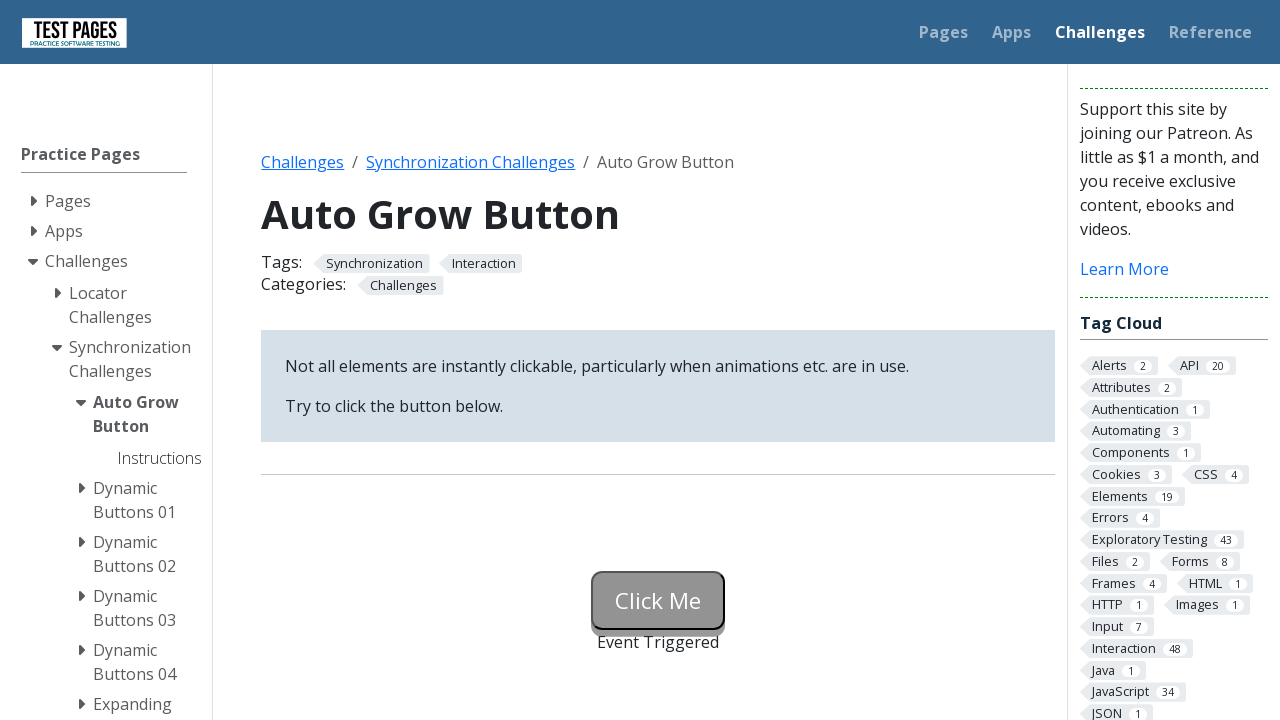